Tests user registration by clicking Sign Up, filling in username and password, and submitting the registration form on demoblaze.com

Starting URL: https://www.demoblaze.com

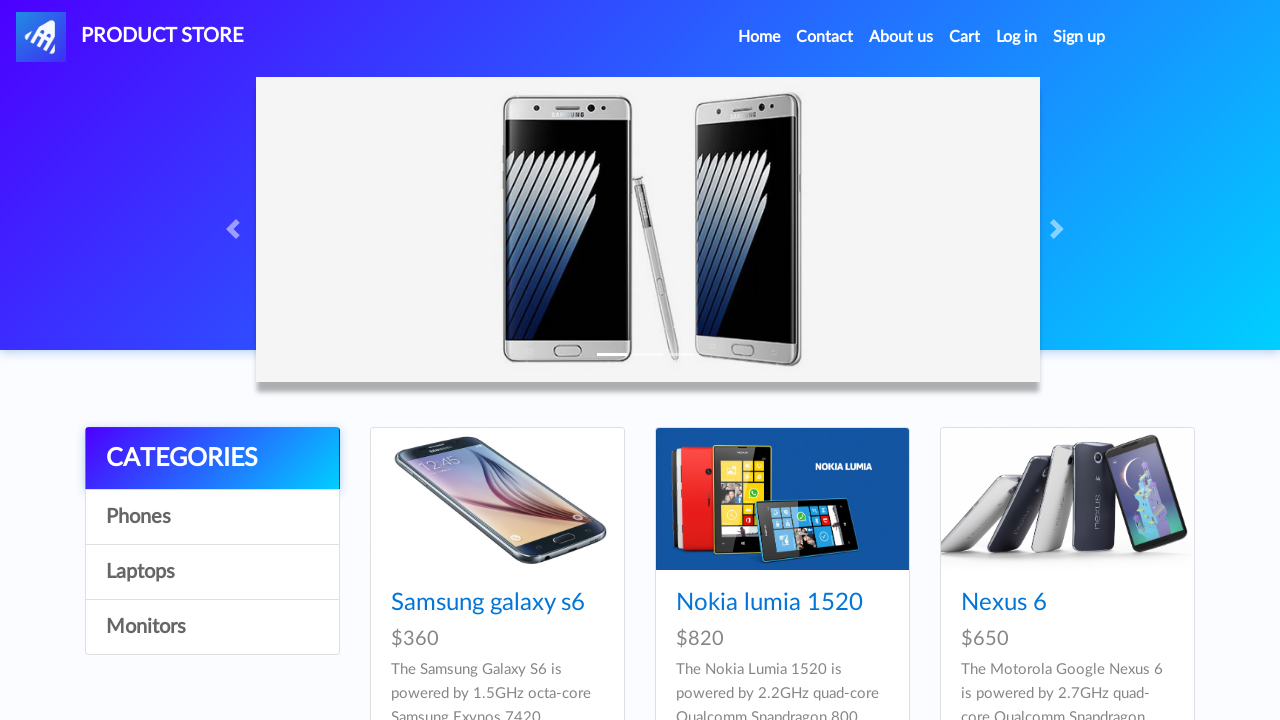

Navigation bar loaded on demoblaze.com
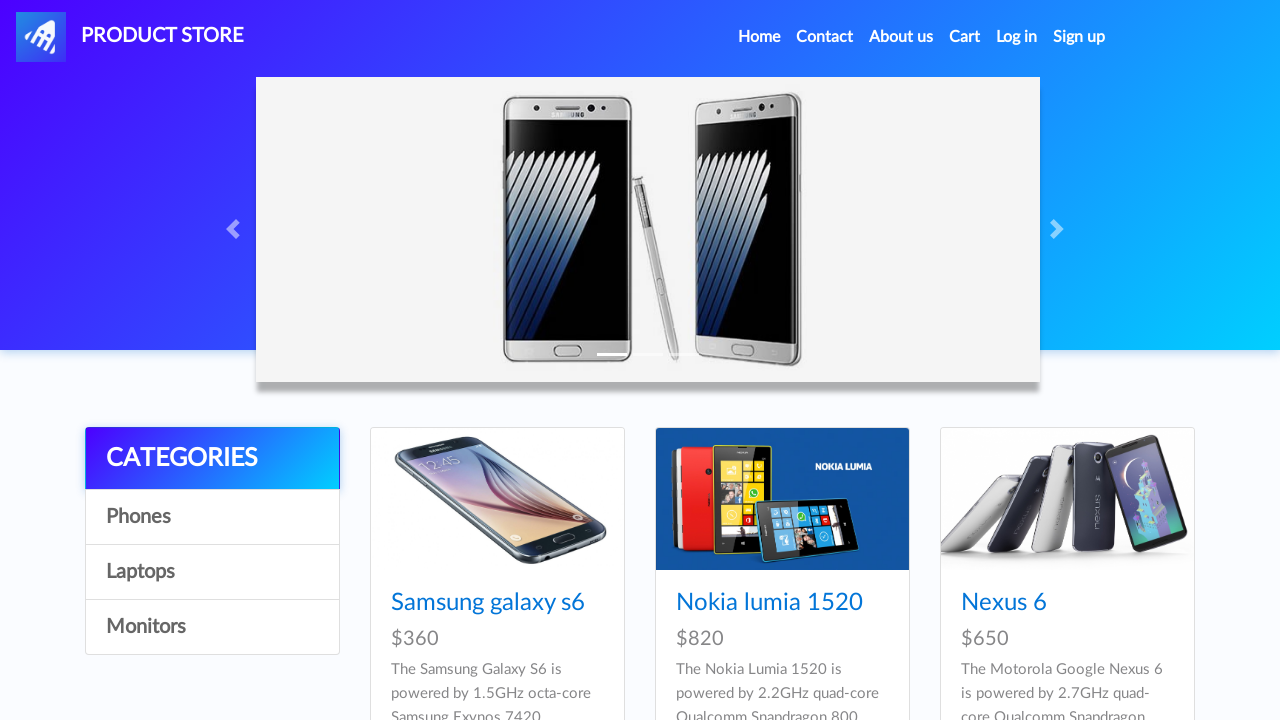

Clicked Sign Up button to open registration modal at (1079, 37) on #signin2
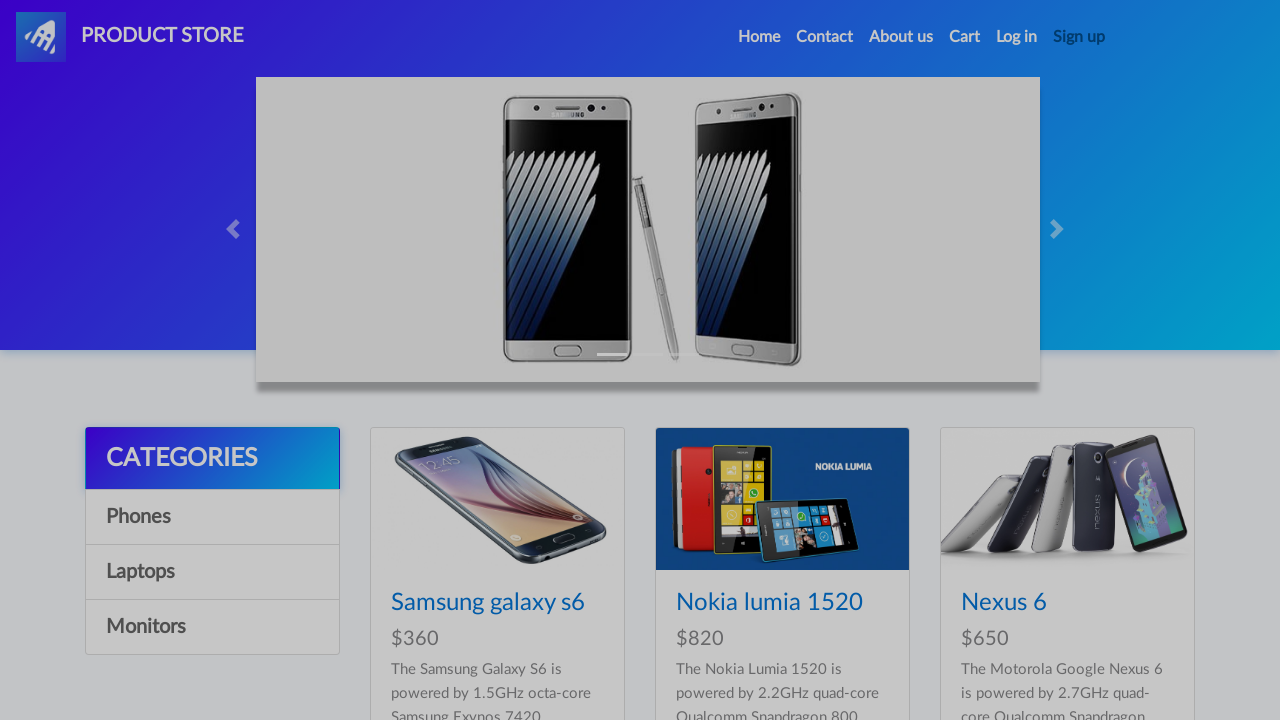

Sign Up modal appeared with username field
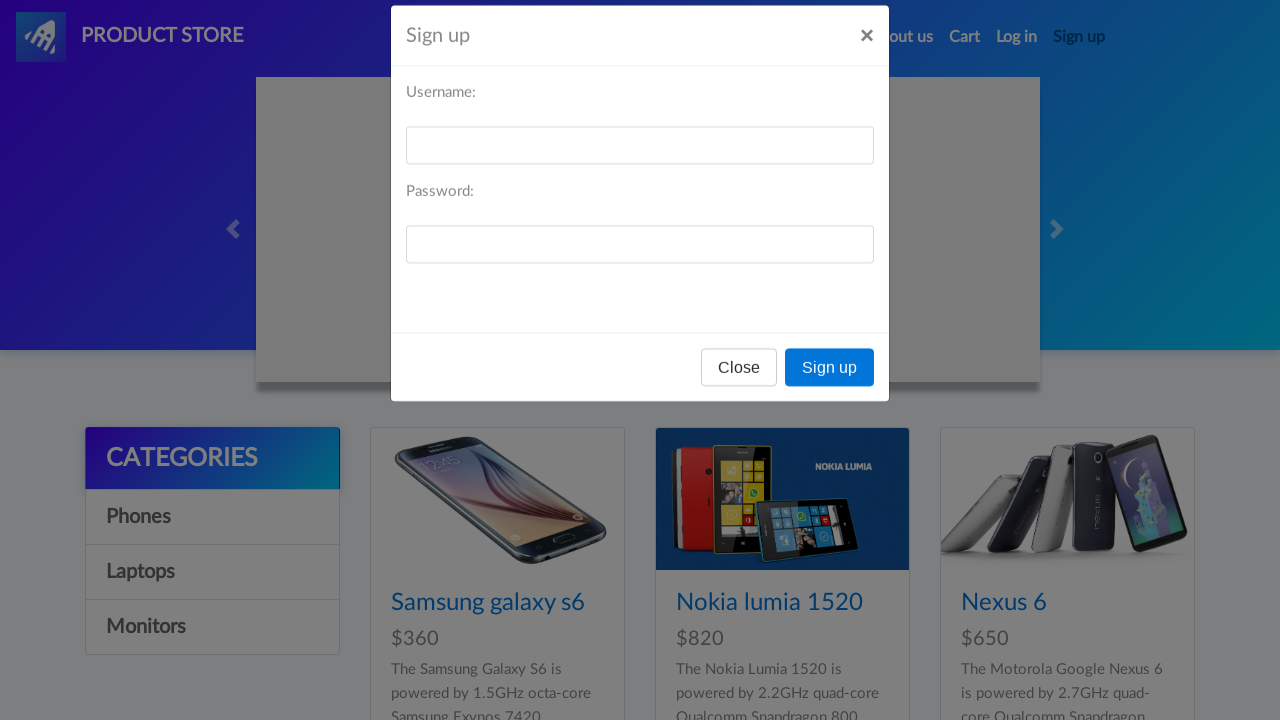

Filled username field with 'testuser8472953' on #sign-username
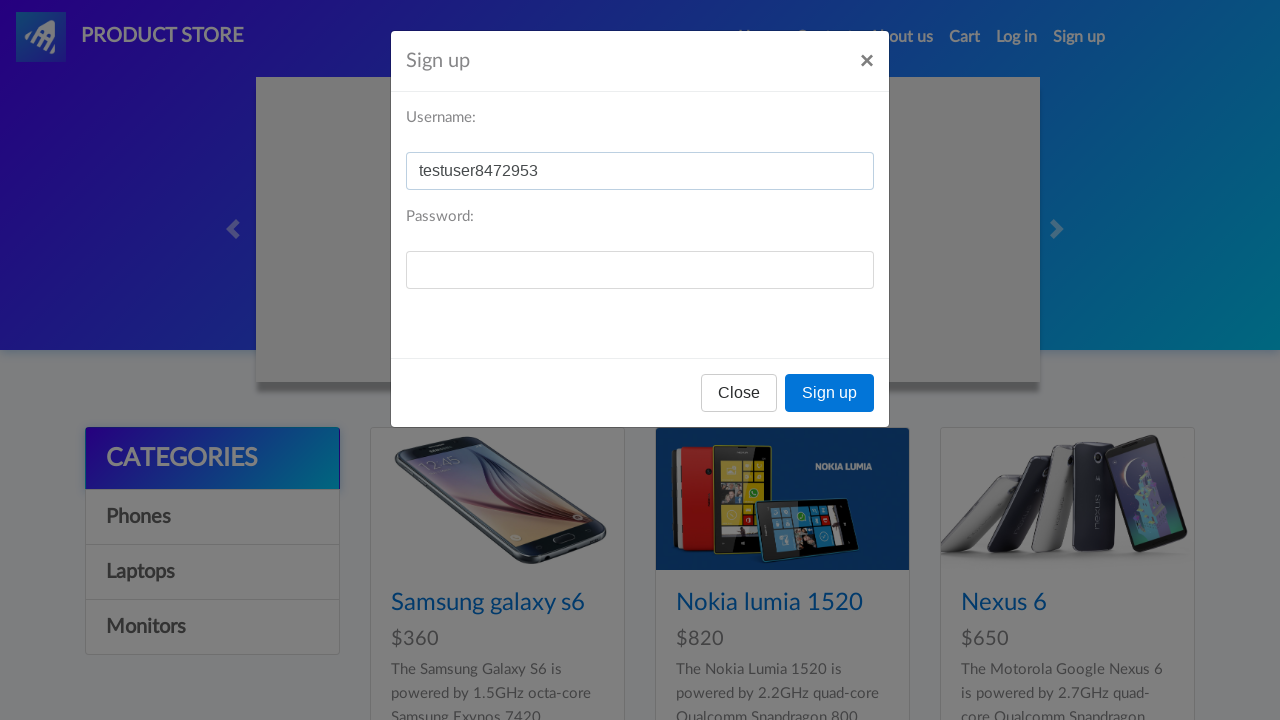

Filled password field with 'securePass789' on #sign-password
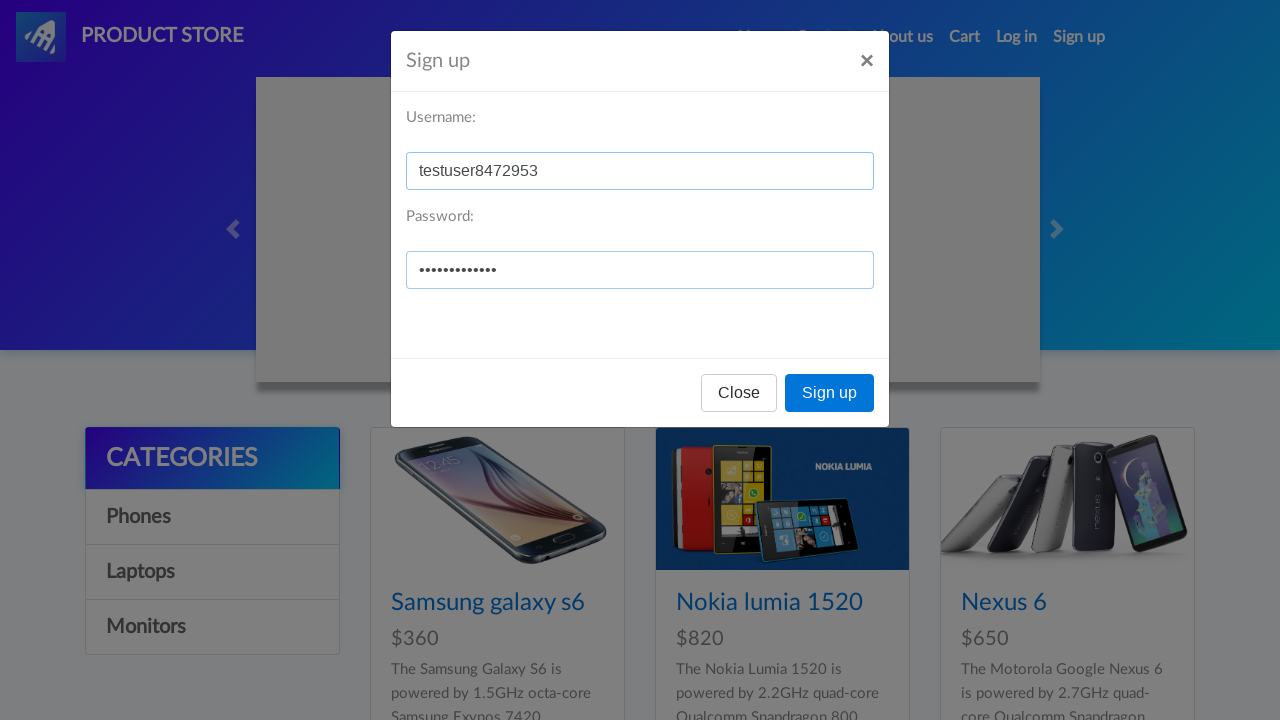

Clicked Sign Up submit button to register at (830, 393) on #signInModal > div > div > div.modal-footer > button.btn.btn-primary
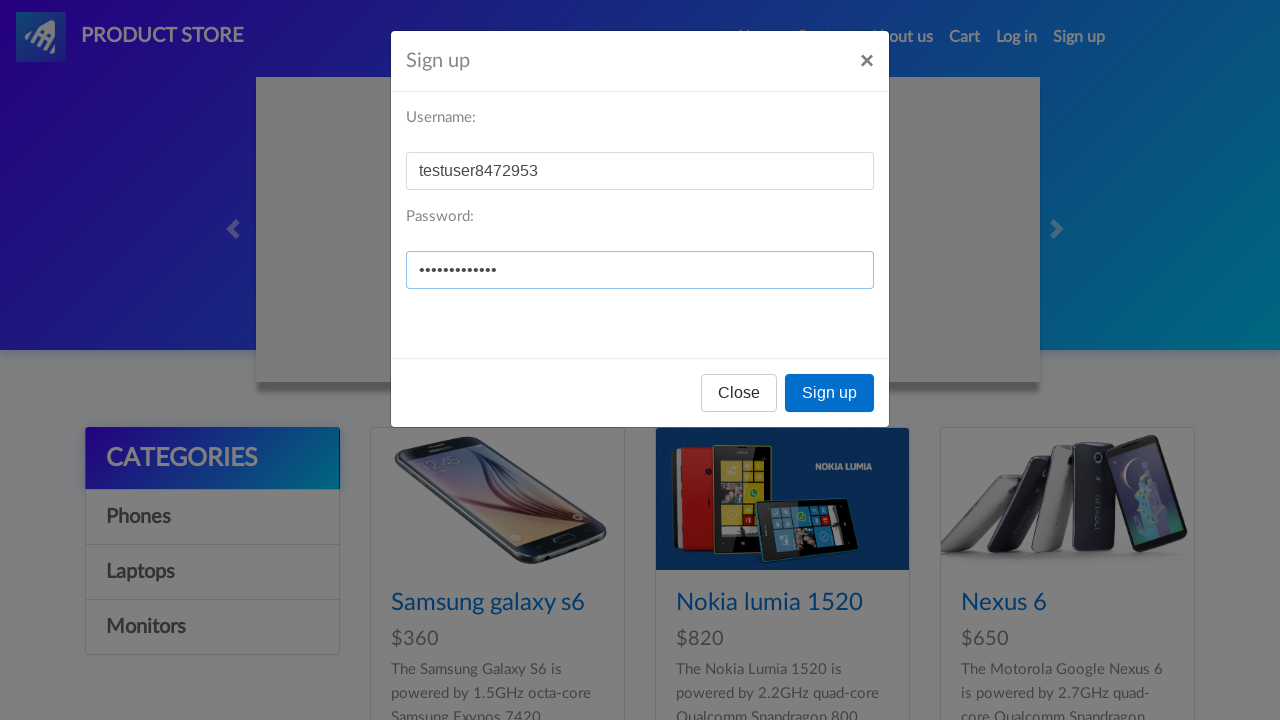

Waited for confirmation alert to appear
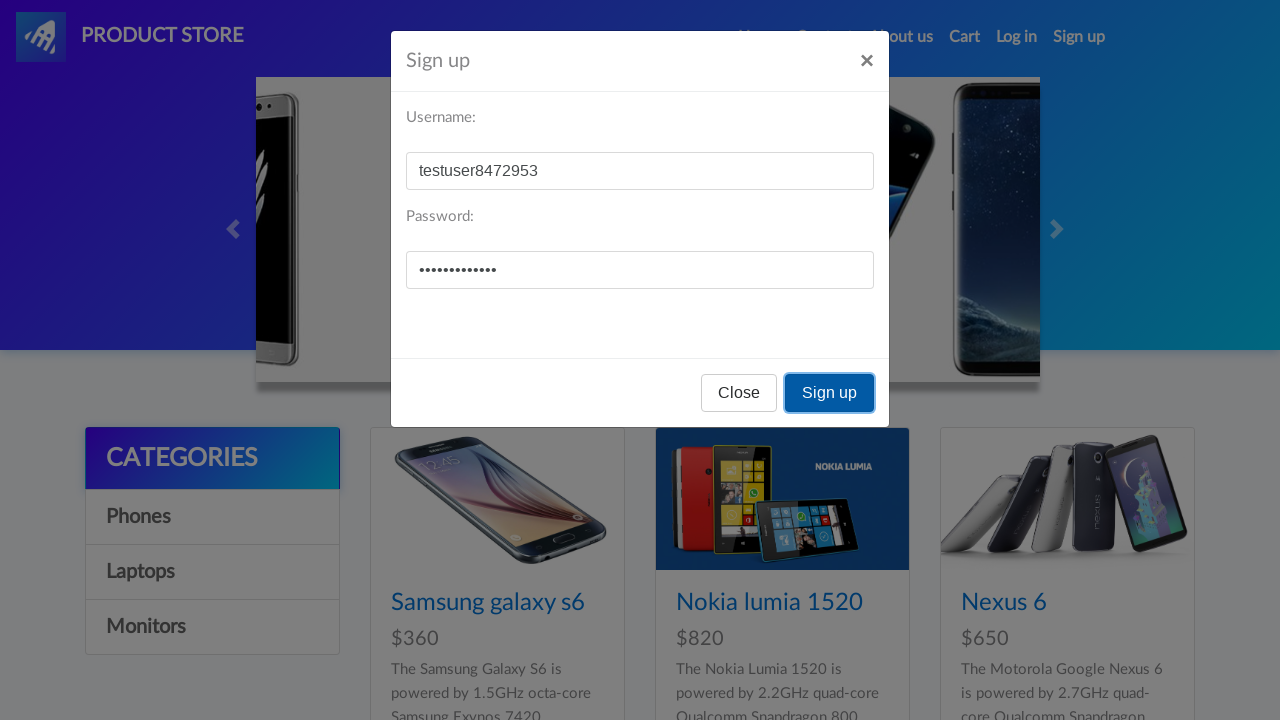

Accepted registration confirmation dialog
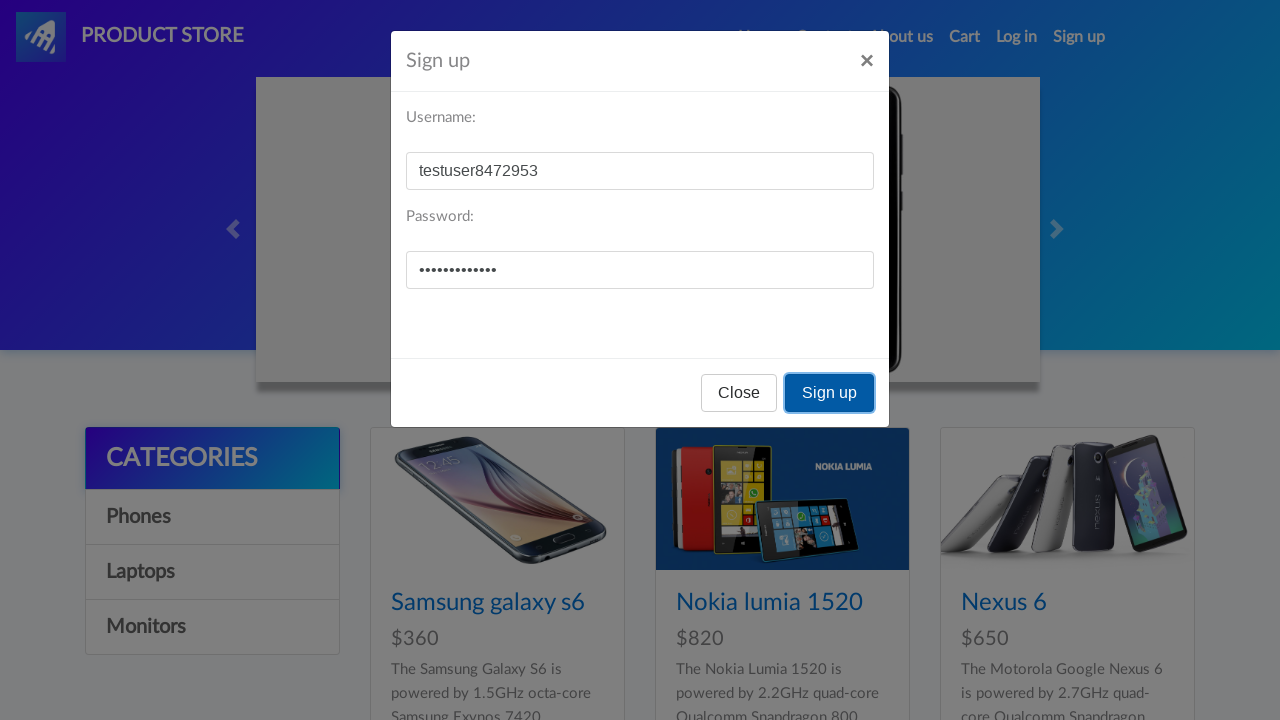

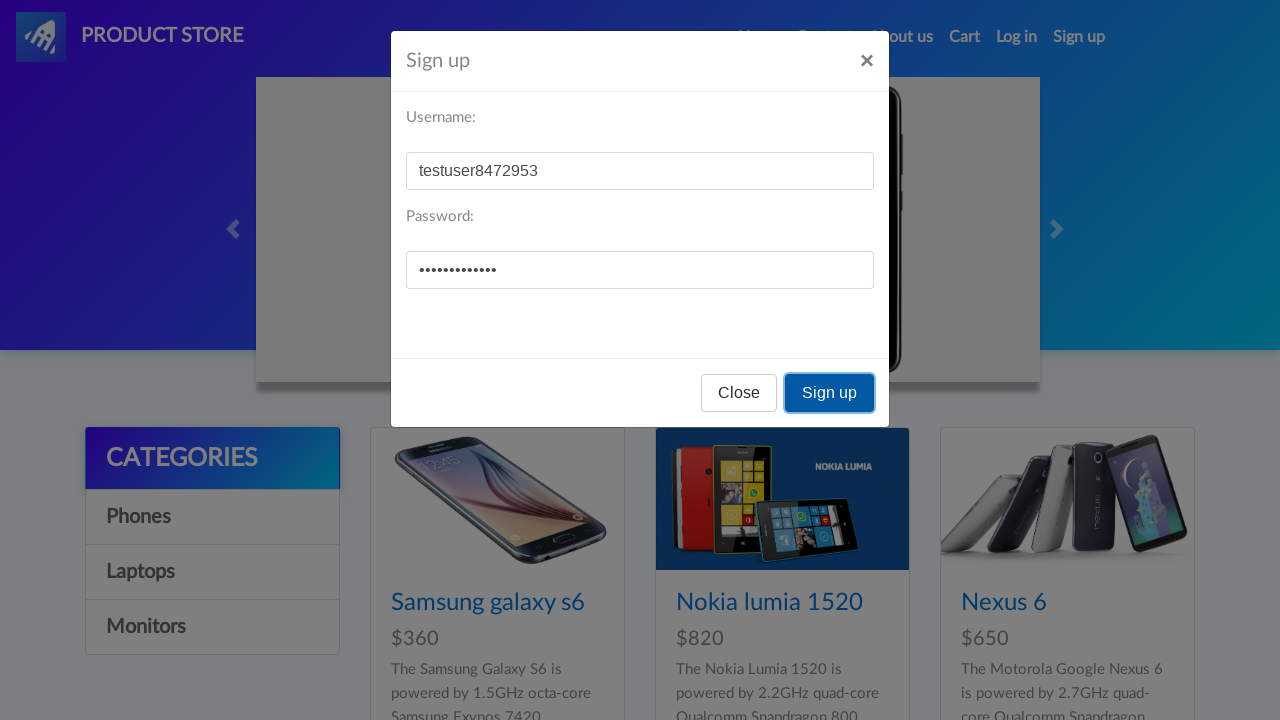